Tests the product search functionality by typing "ca" in the search box and verifying that 4 matching products are displayed

Starting URL: https://rahulshettyacademy.com/seleniumPractise/#/

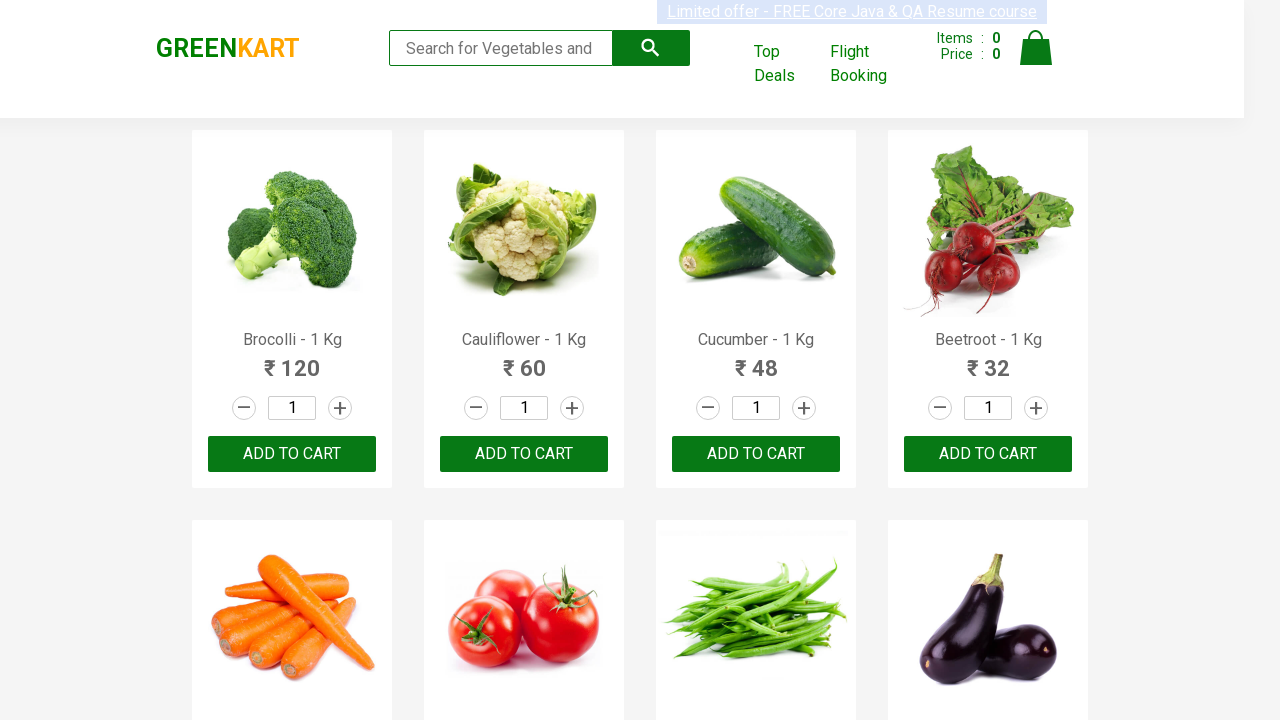

Typed 'ca' in the search box on .search-keyword
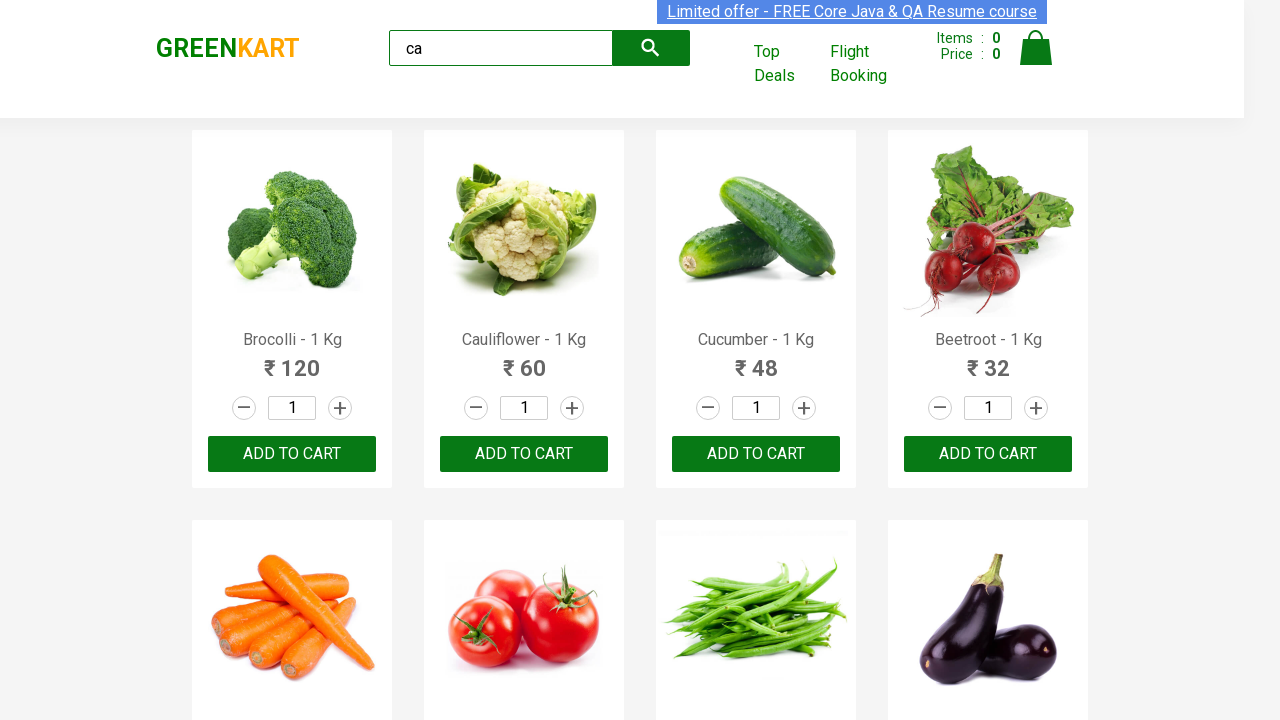

Waited 2 seconds for search results to update
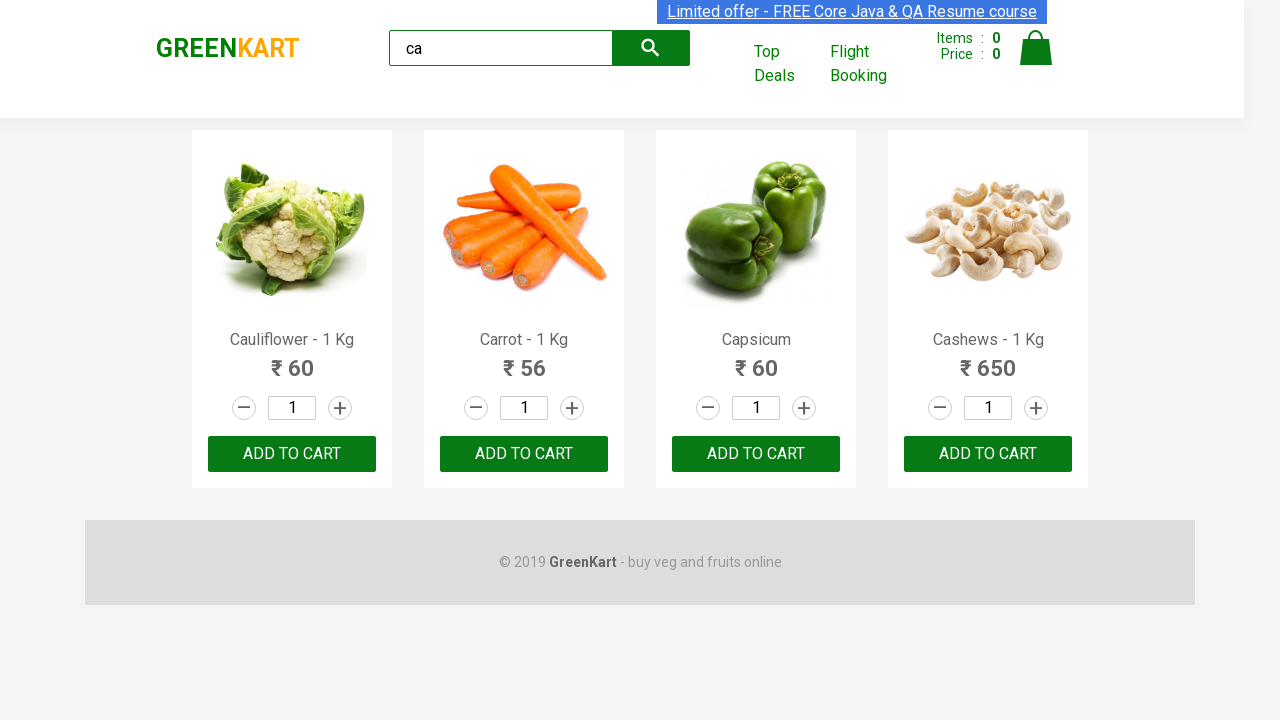

Located all visible product elements
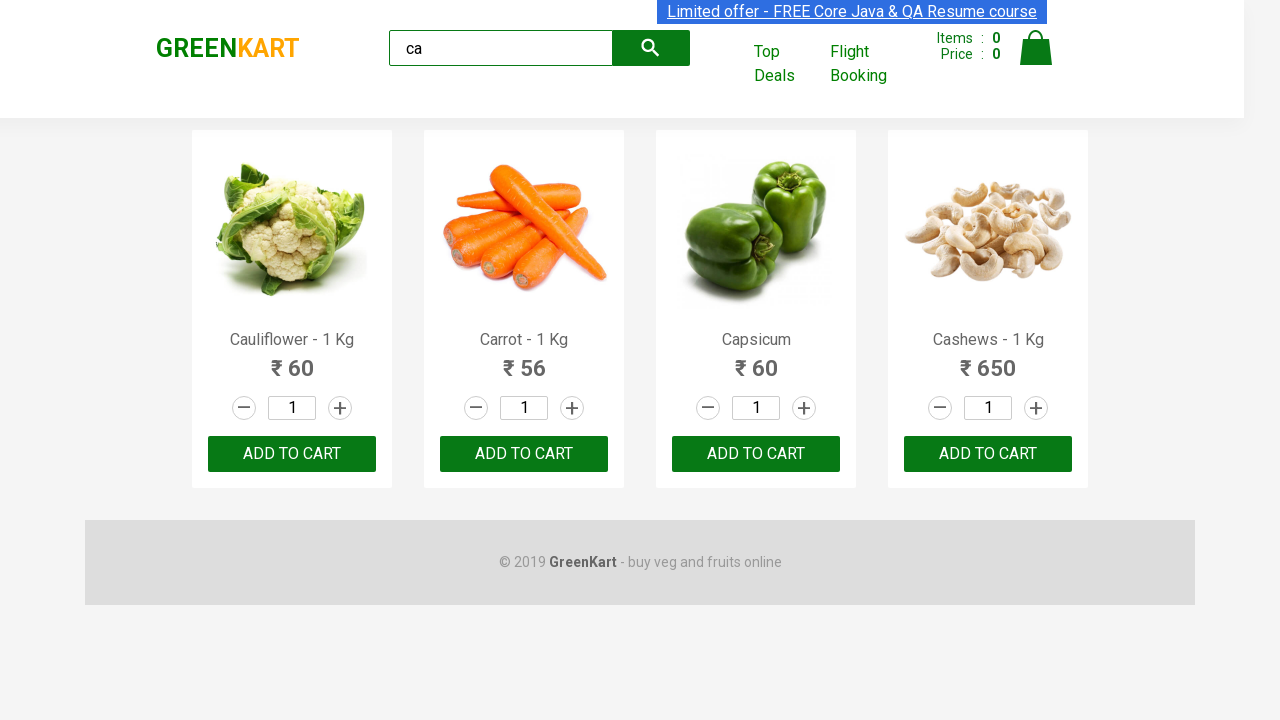

Verified that 4 matching products are displayed
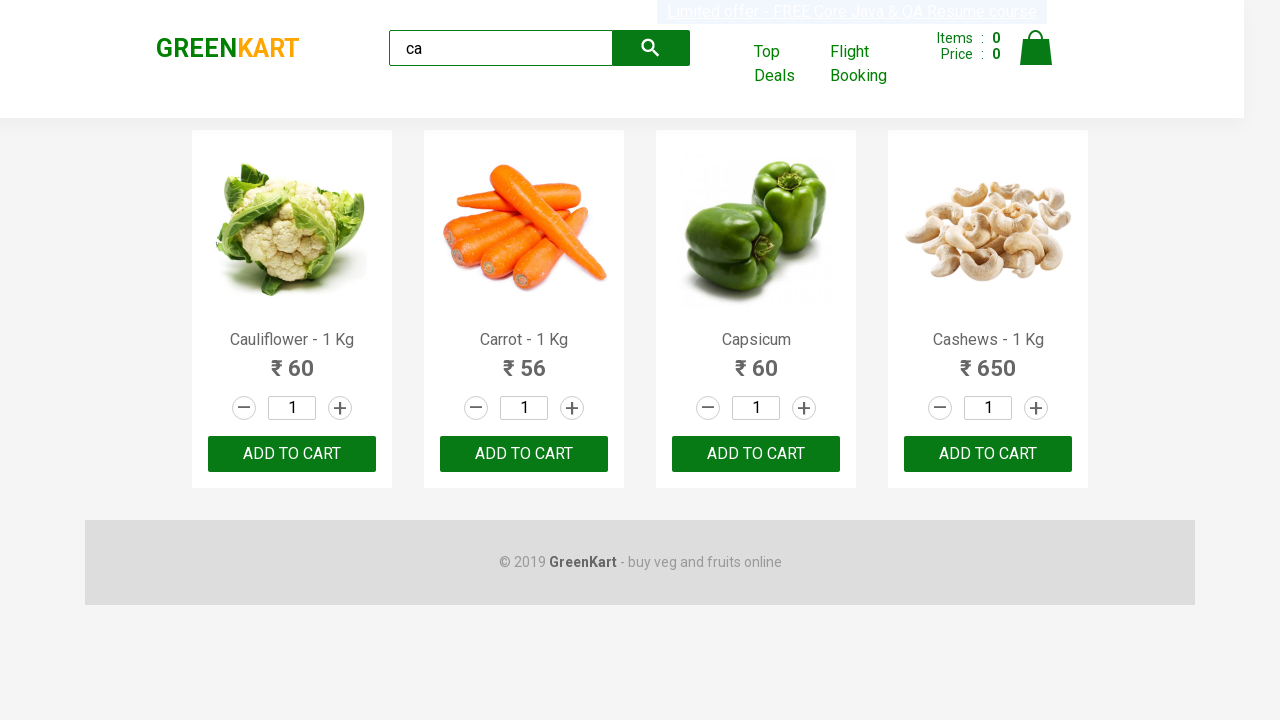

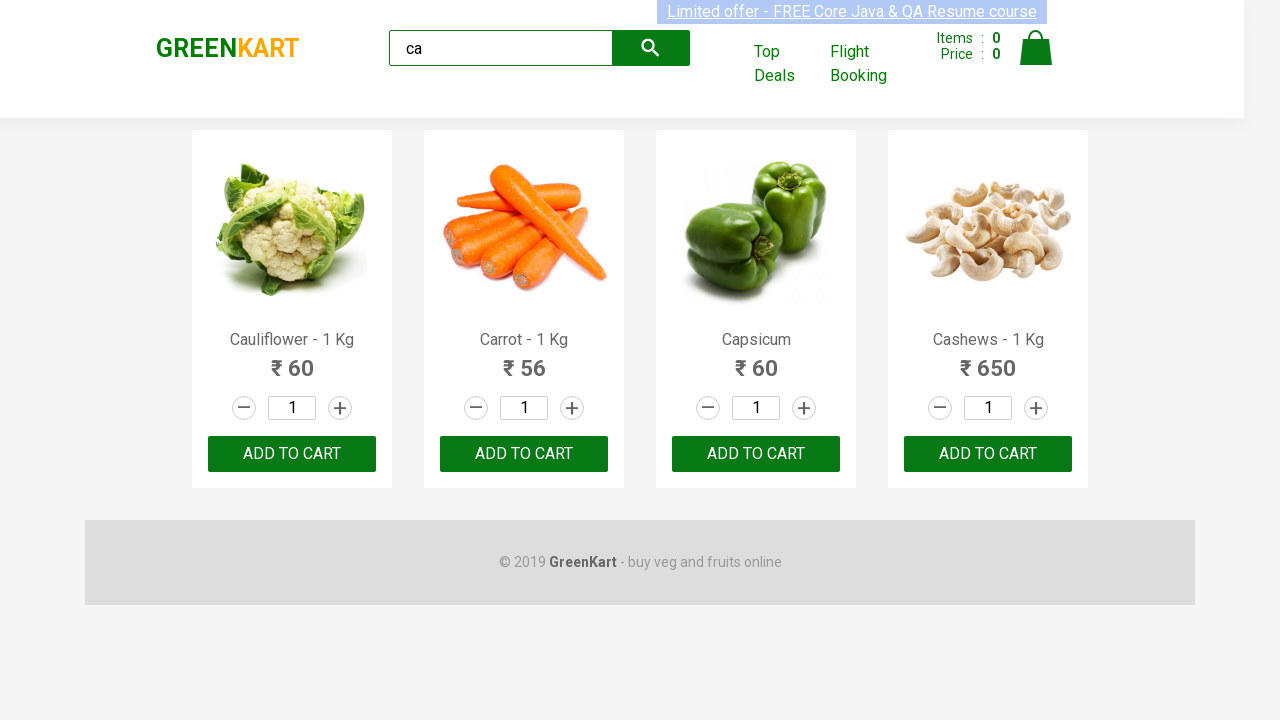